Tests nested iframe navigation by clicking on "Nested Frames" link, switching into nested frames (frame-top, then frame-middle), and verifying the content text within the innermost frame.

Starting URL: http://the-internet.herokuapp.com/

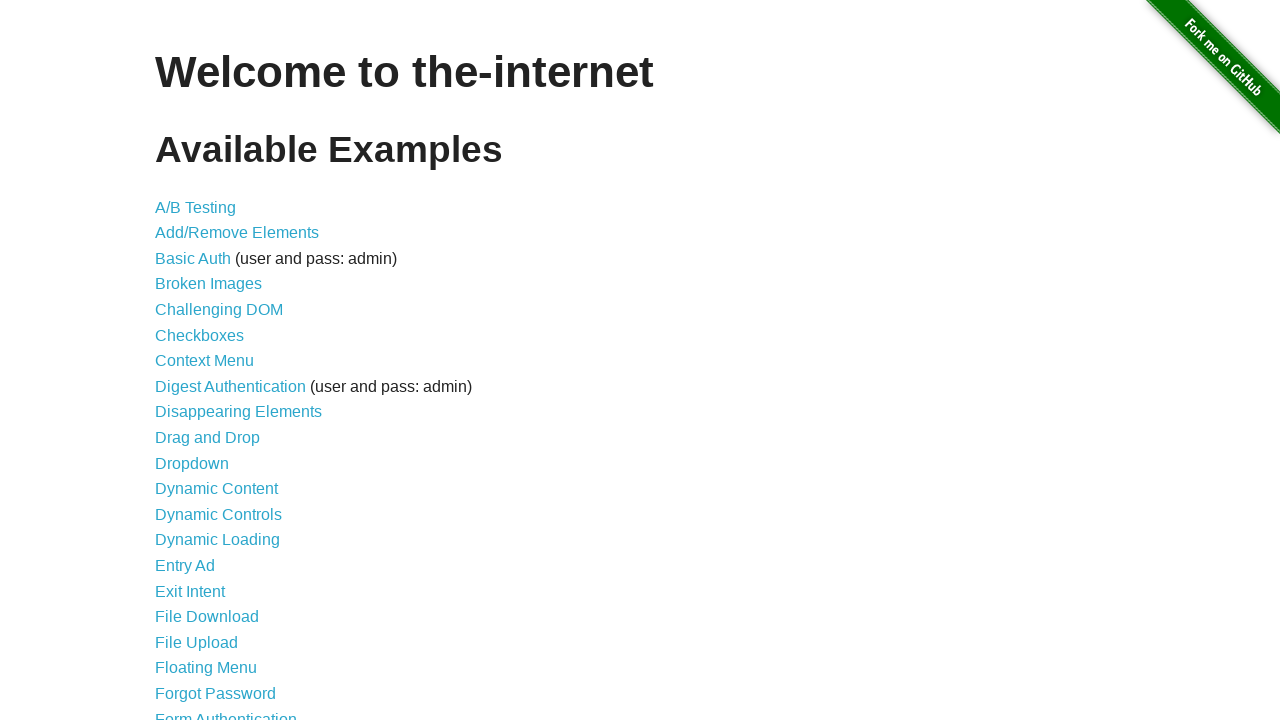

Clicked on 'Nested Frames' link at (210, 395) on text=Nested Frames
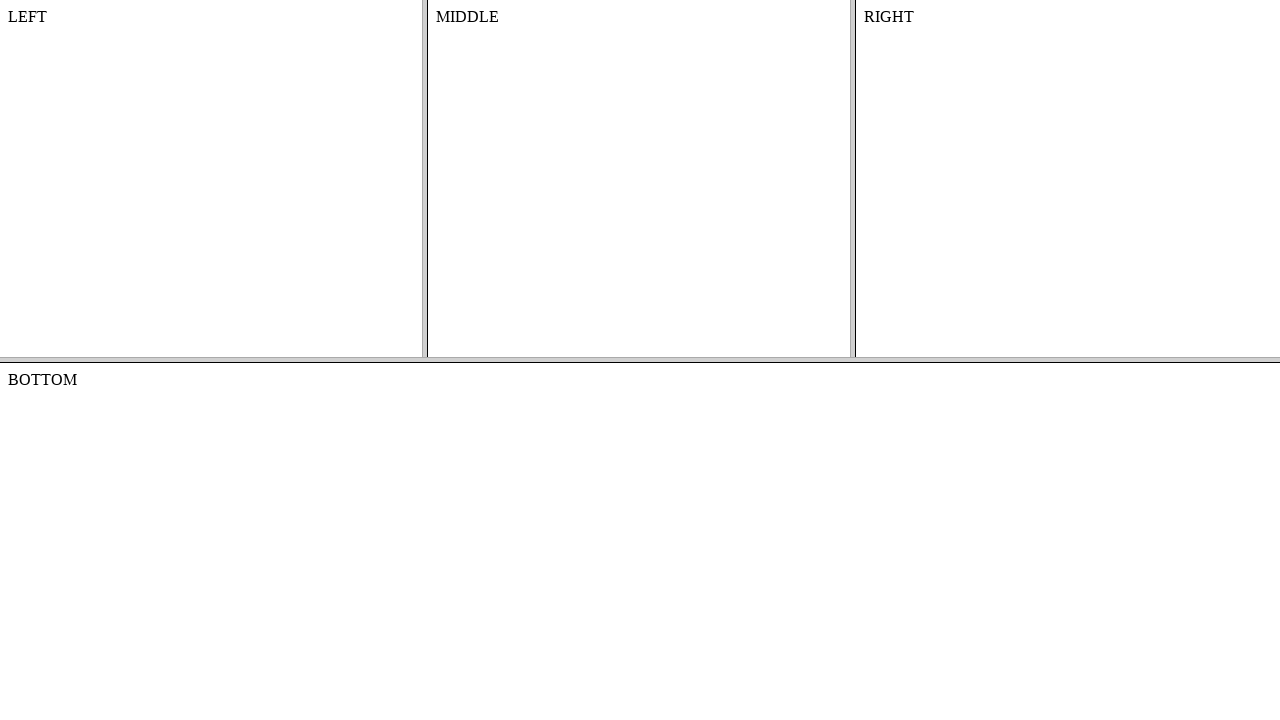

Waited for nested frames page to load (domcontentloaded)
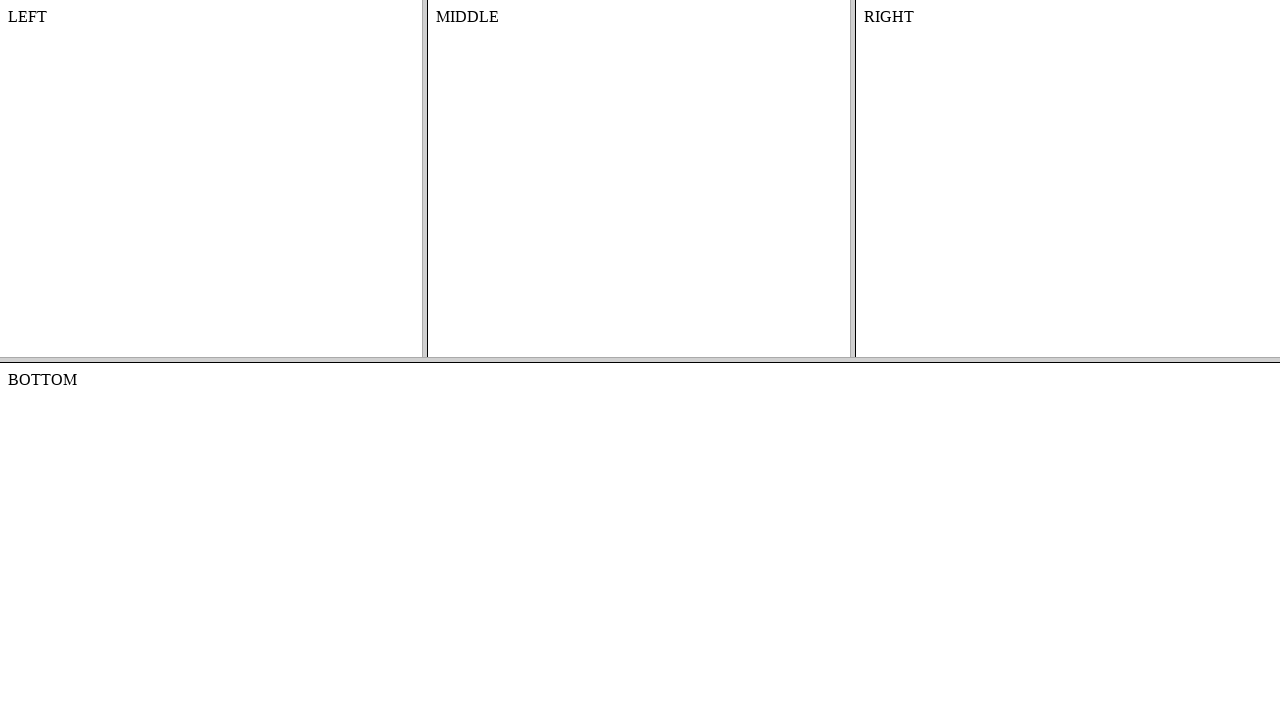

Located and switched to frame-top
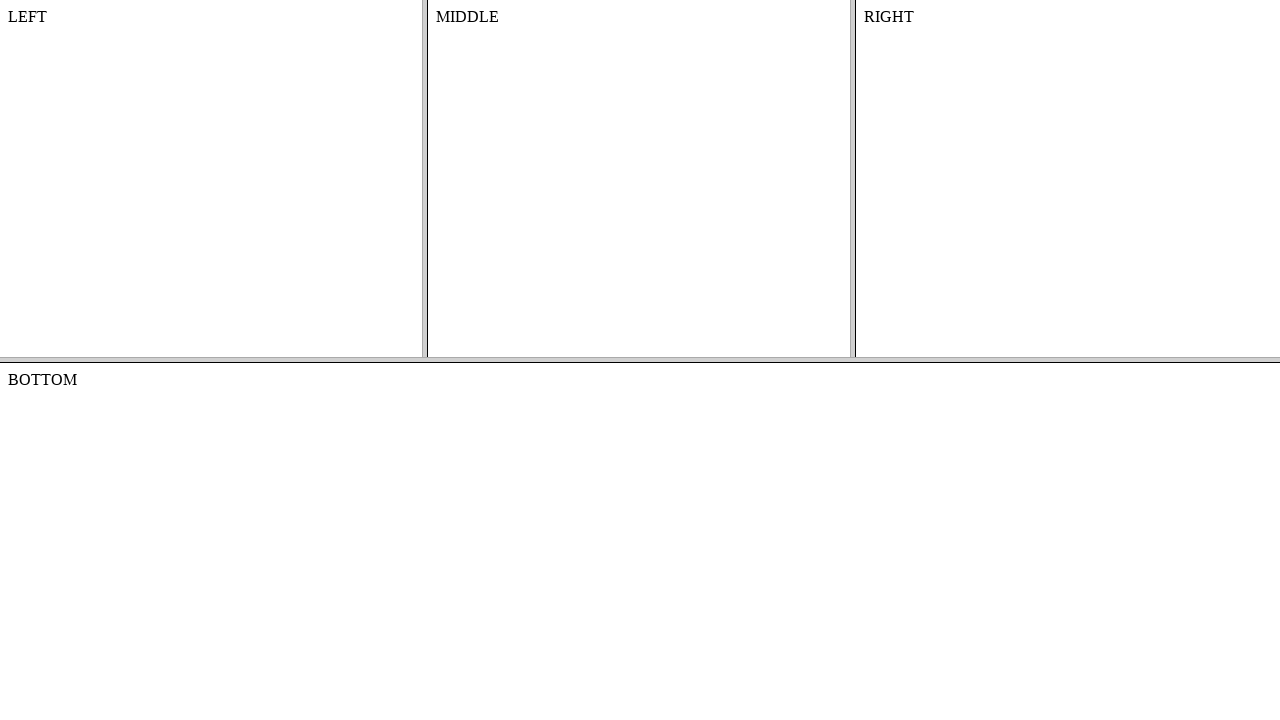

Located and switched to frame-middle nested within frame-top
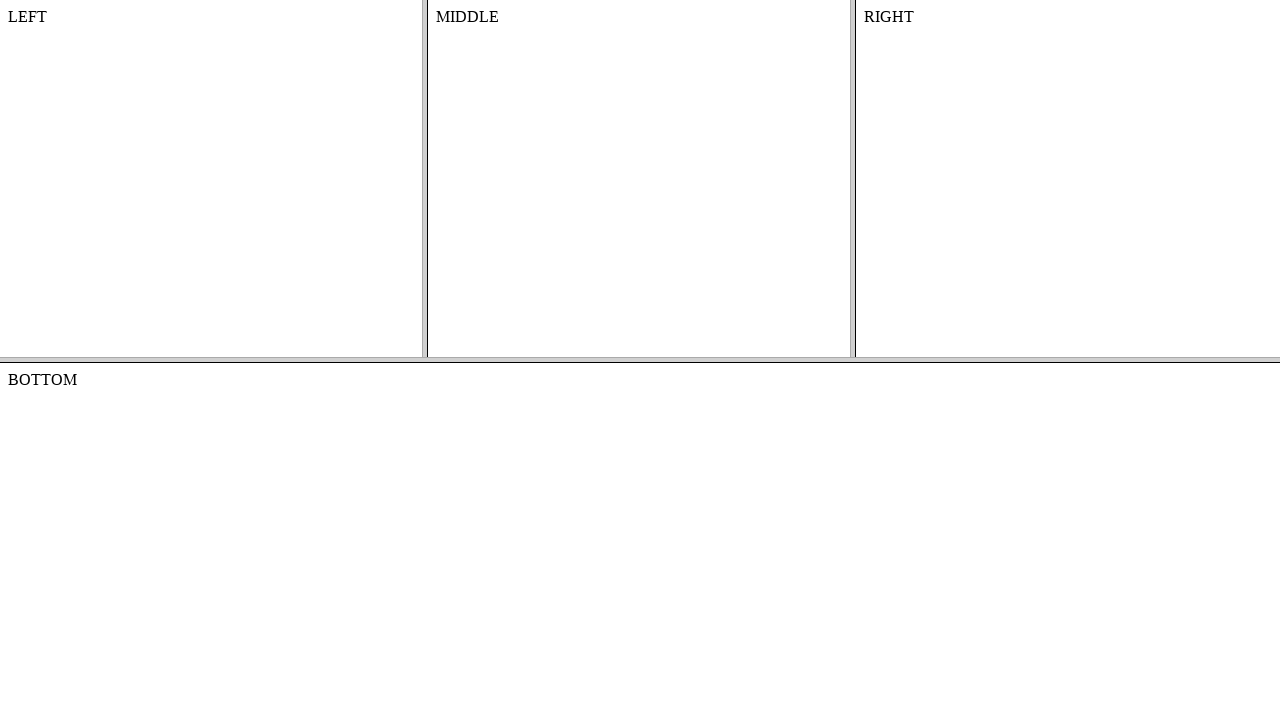

Retrieved content text from #content element in frame-middle
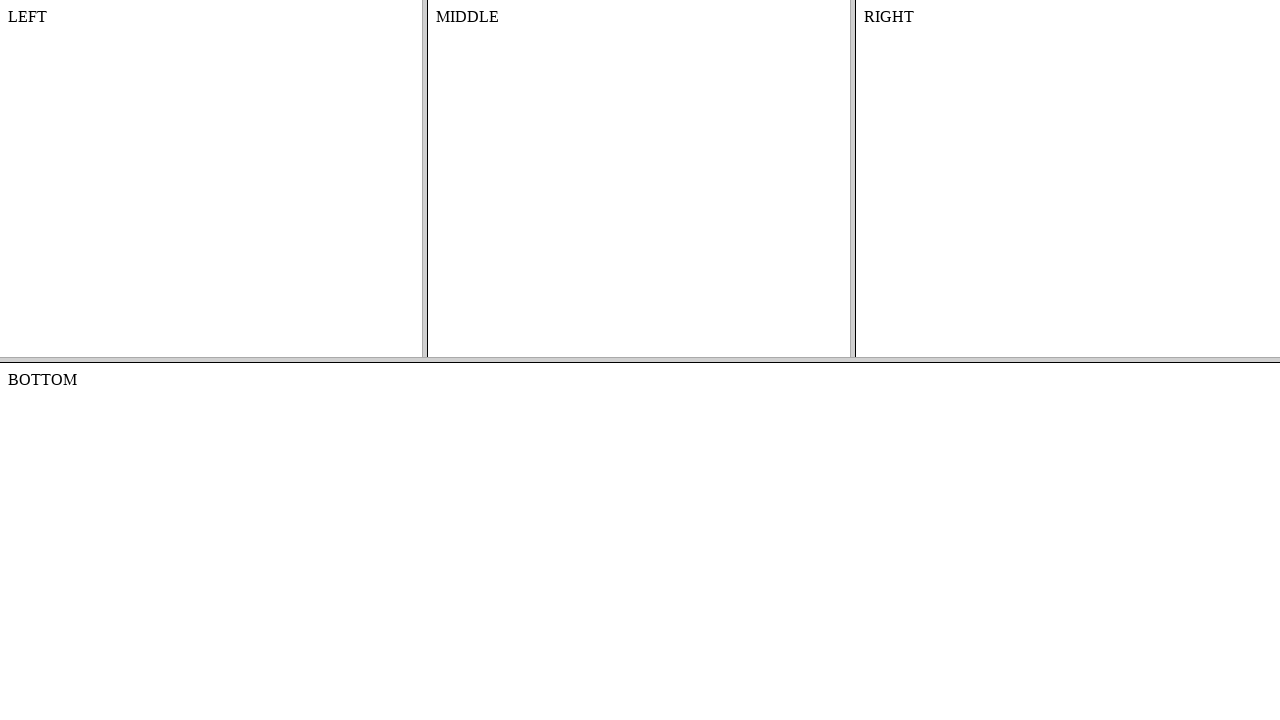

Printed content text to console
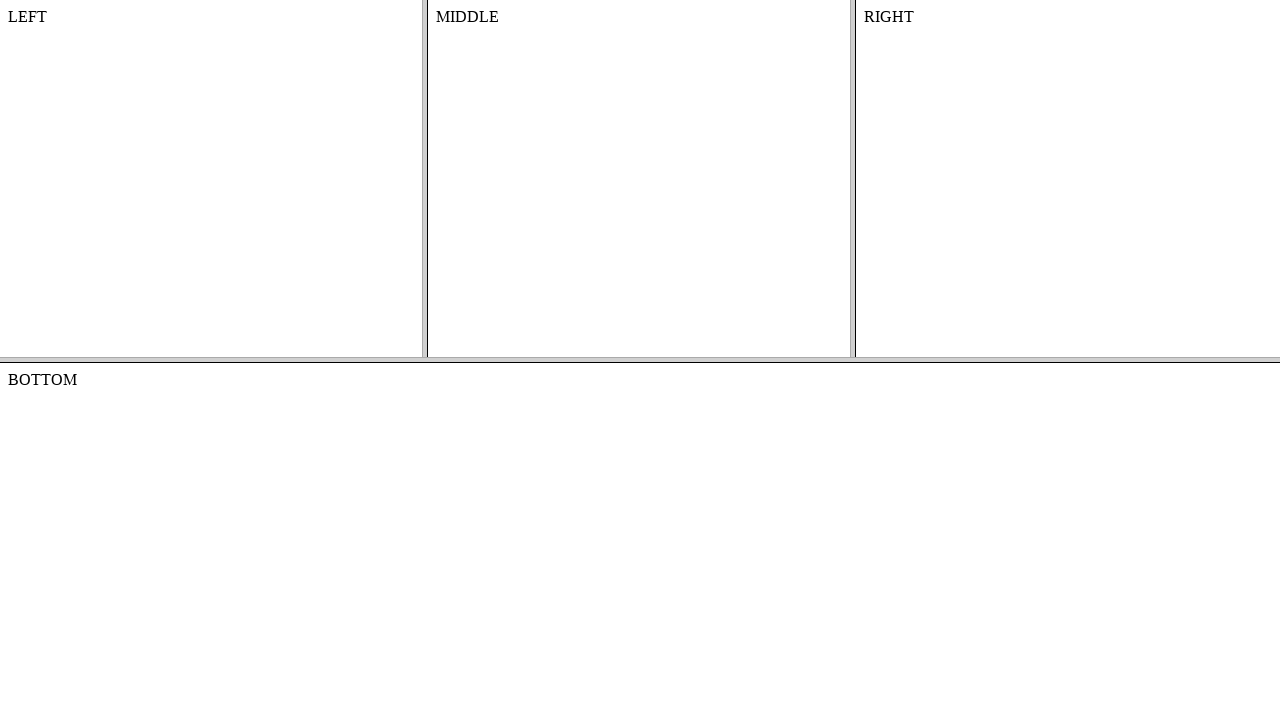

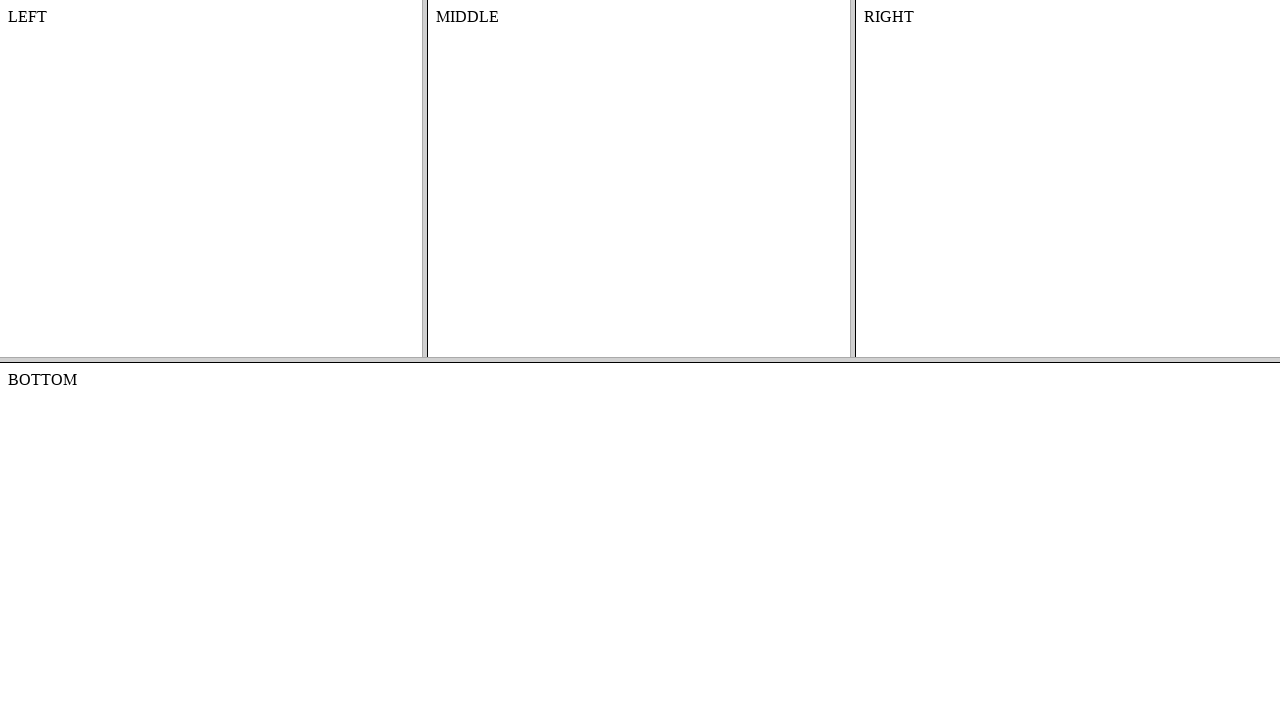